Validates product count using find method to locate products within container

Starting URL: https://rahulshettyacademy.com/seleniumPractise/#/

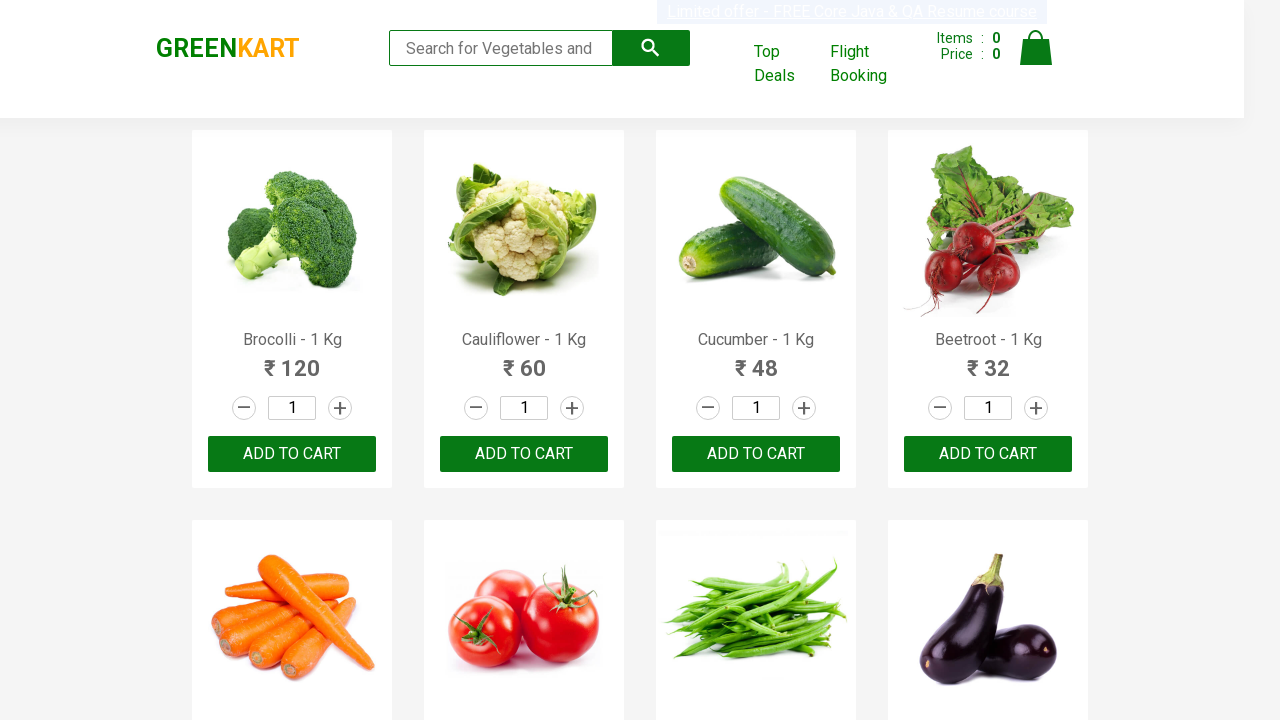

Filled search field with 'ca' to filter products on .search-keyword
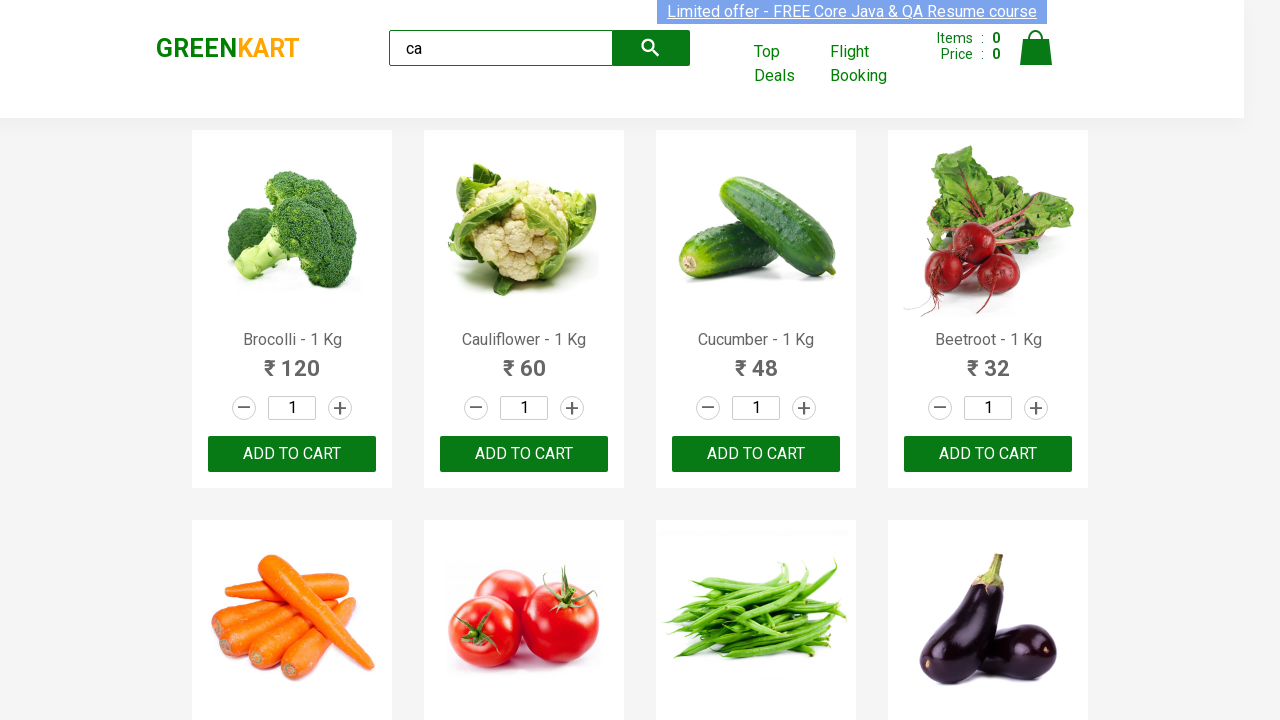

Clicked search button to apply filter at (651, 48) on .search-button
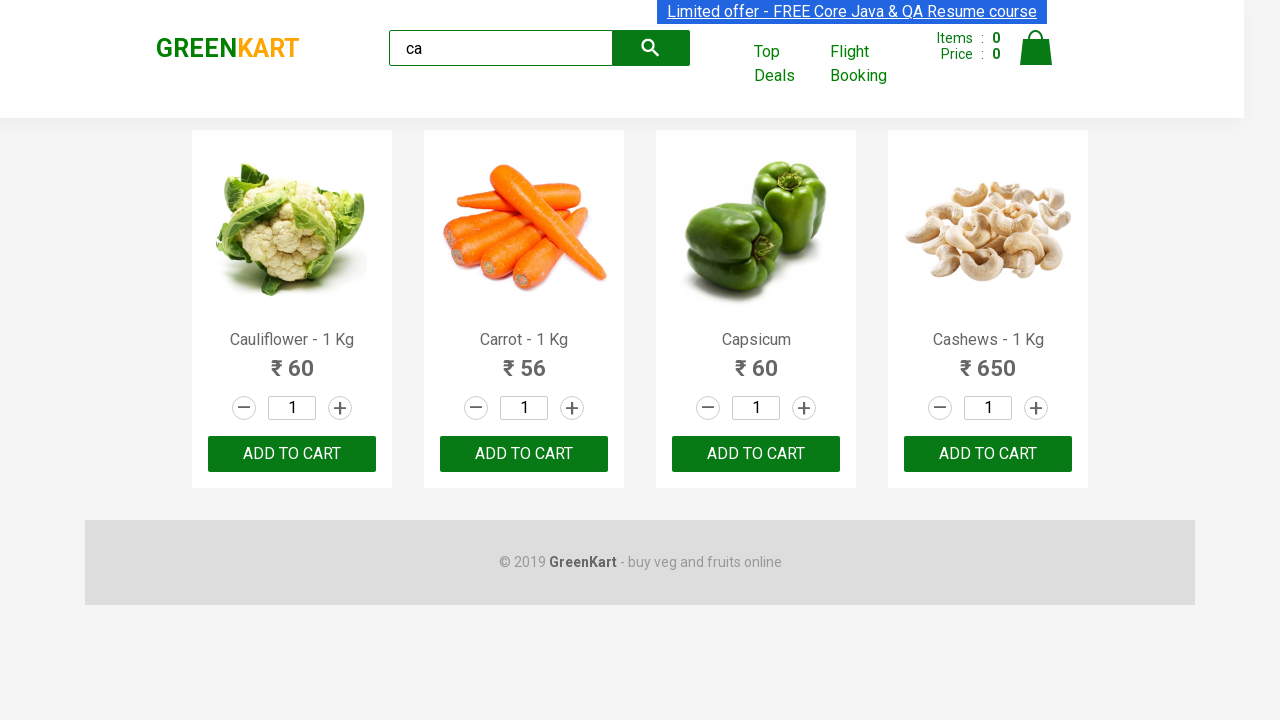

Products container loaded with filtered results
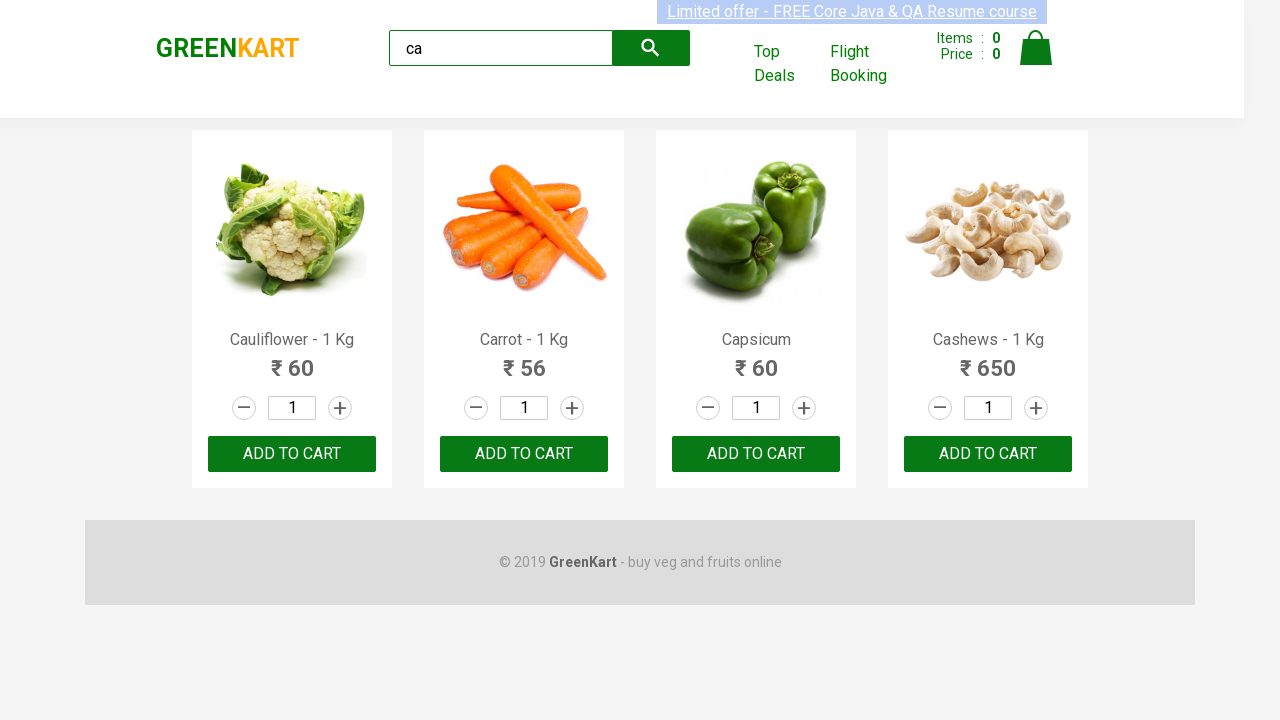

Located 4 products matching filter 'ca'
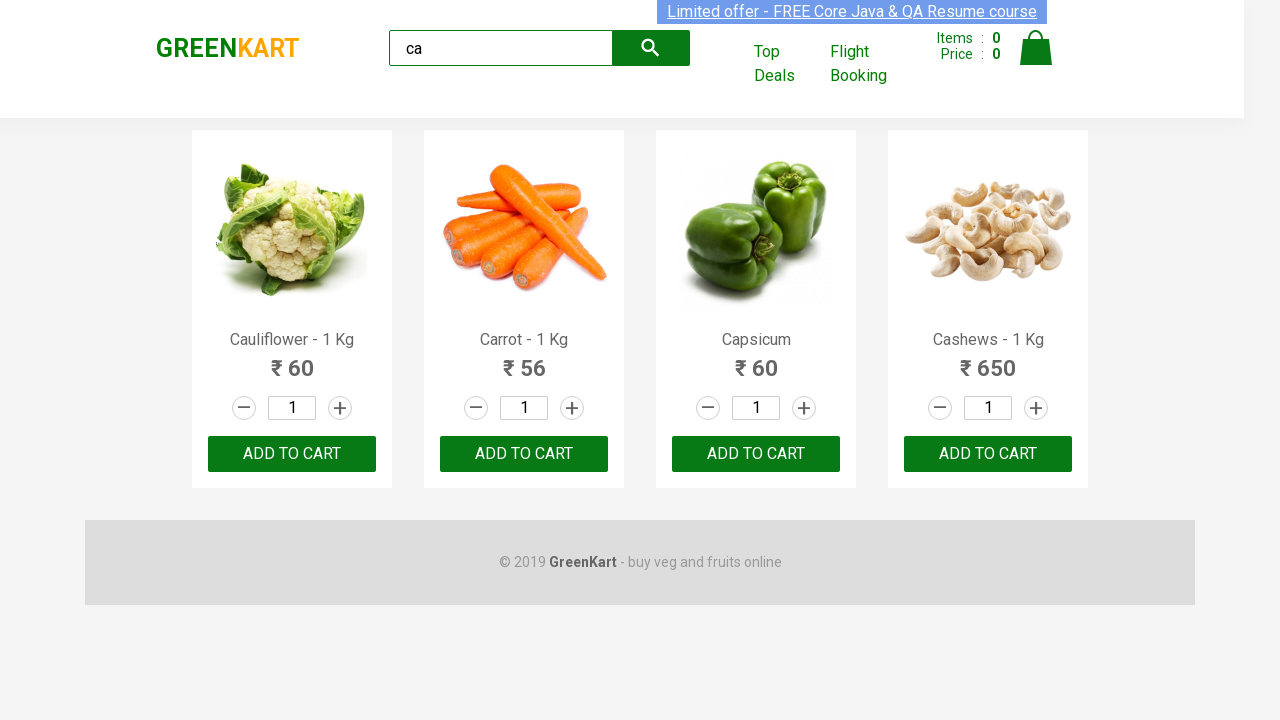

Validated that product count is greater than 0
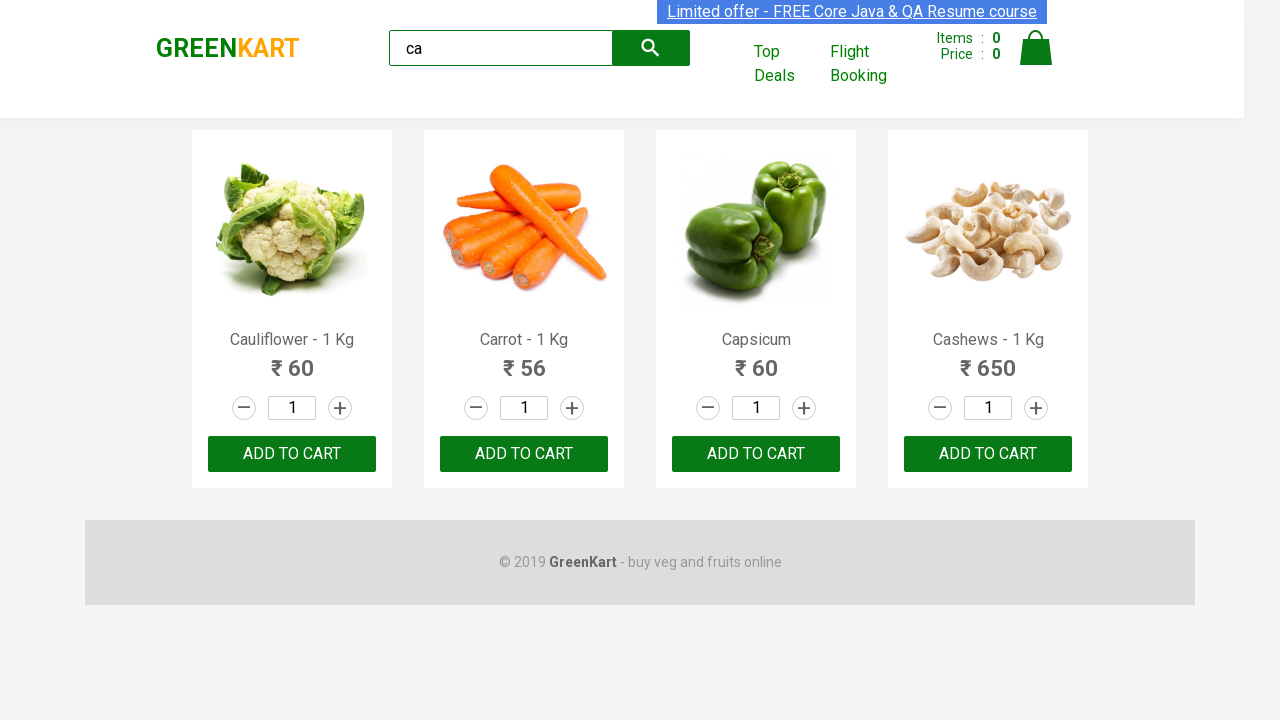

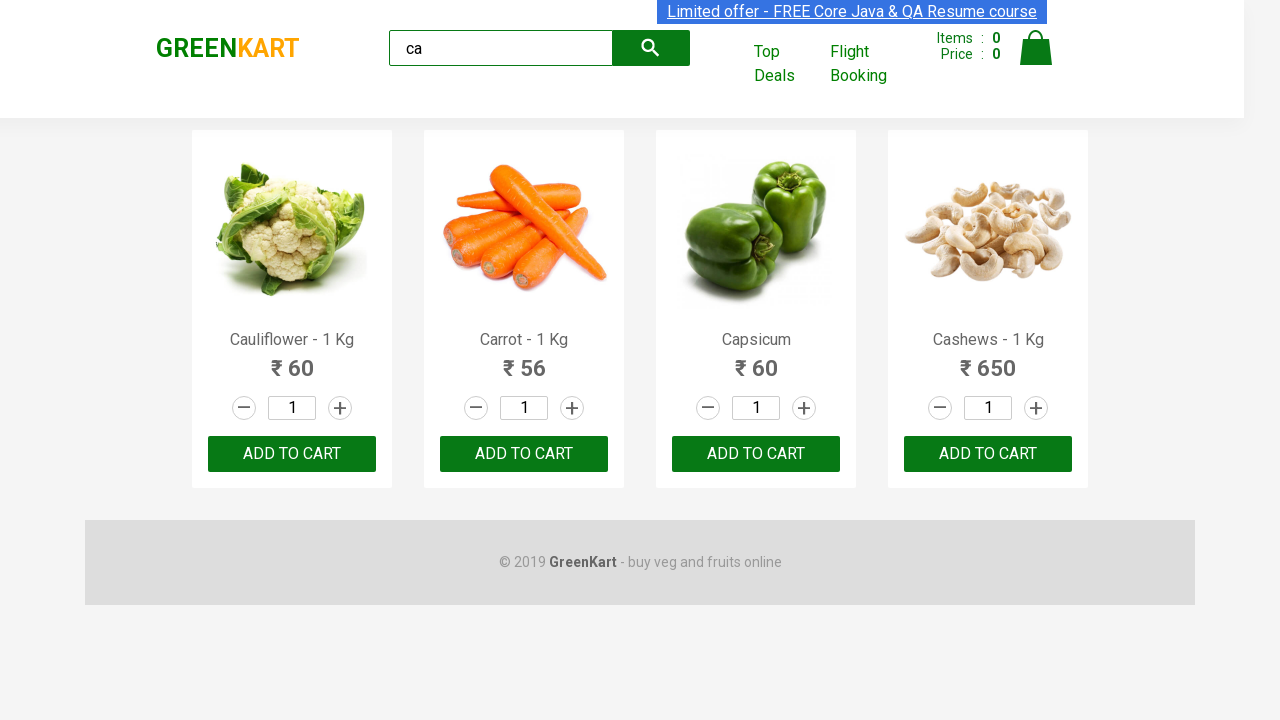